Tests cookie consent acceptance and visibility of various UI elements including the order status input field and Go button

Starting URL: https://qa-scooter.praktikum-services.ru/

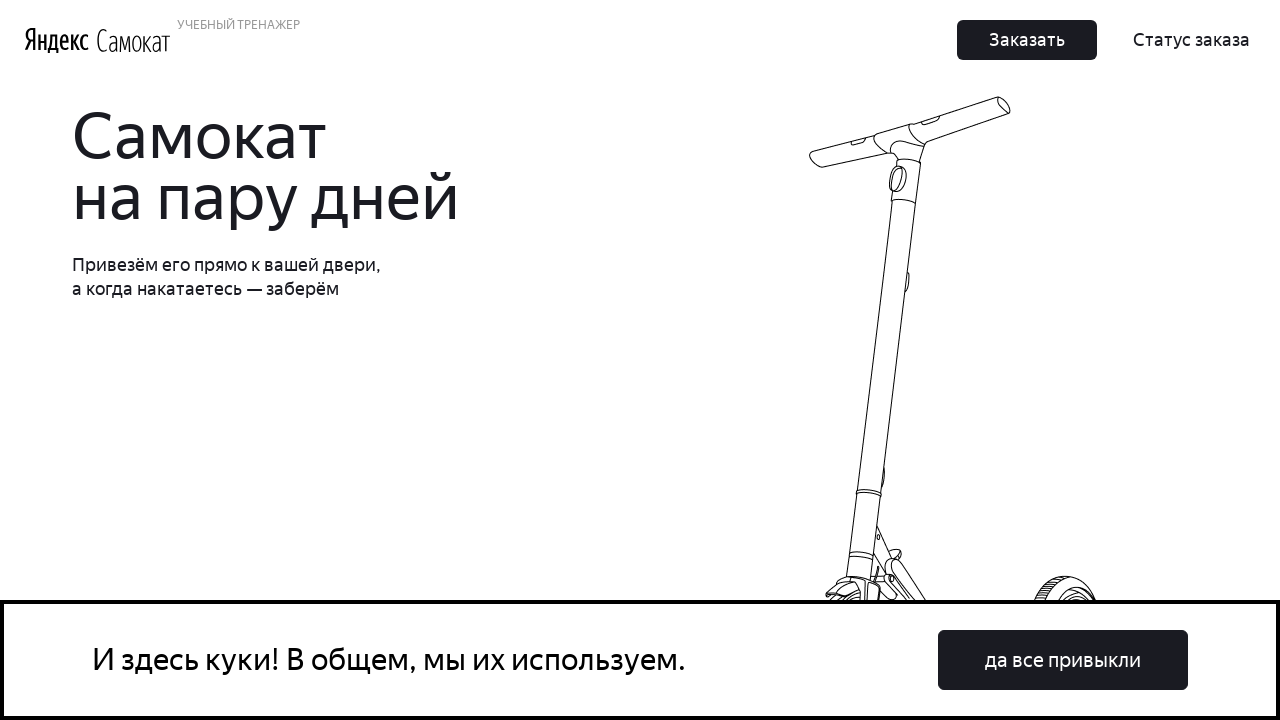

Cookie consent banner is visible
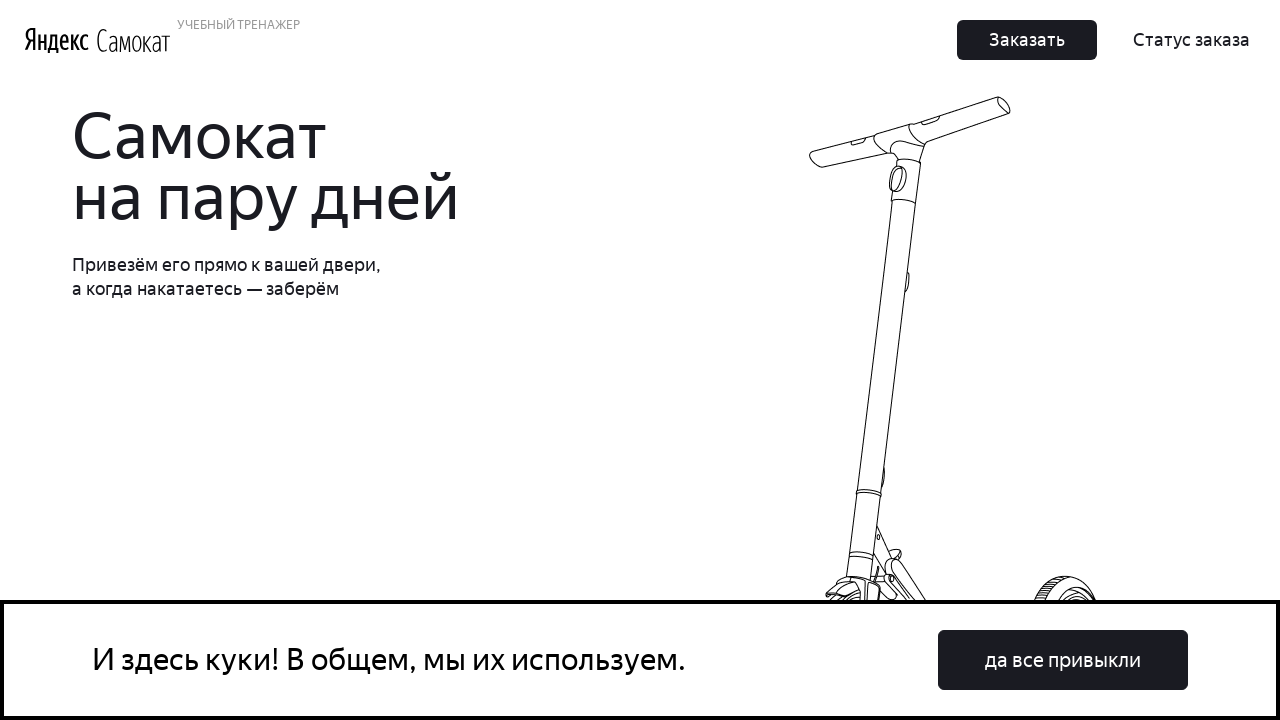

Clicked cookie acceptance button at (1063, 660) on button.App_CookieButton__3cvqF
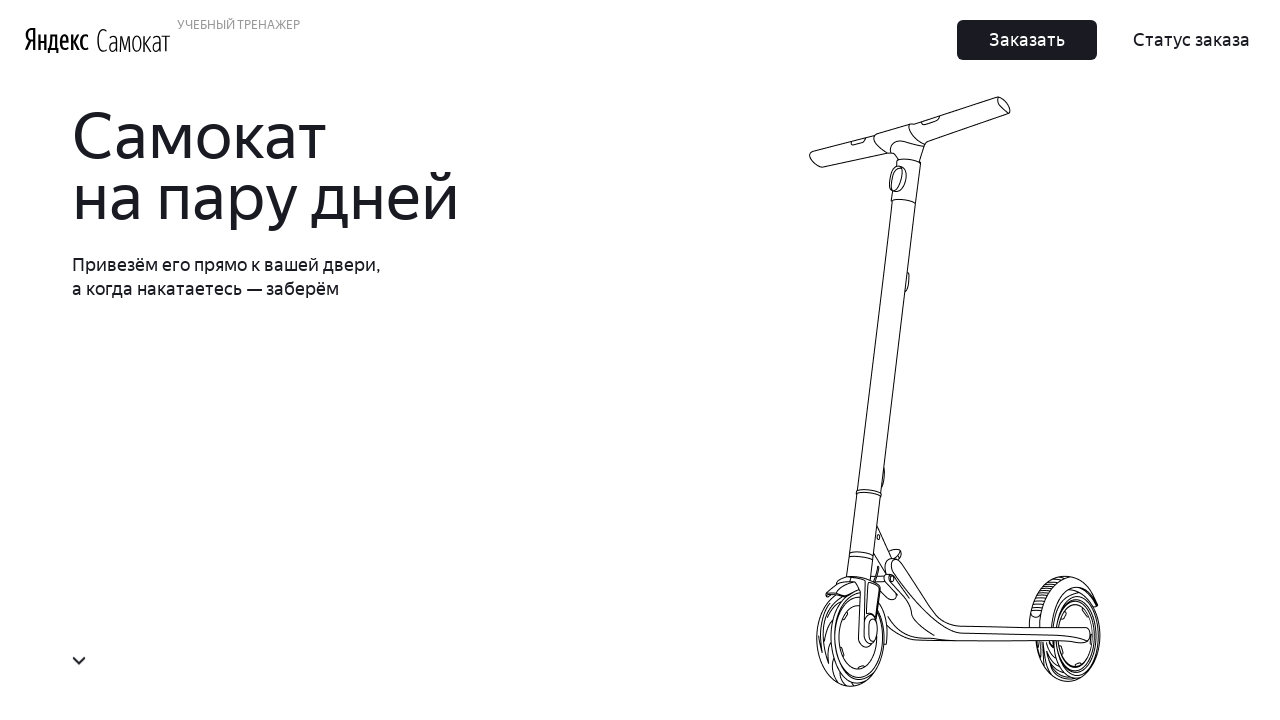

Cookie consent banner is hidden after acceptance
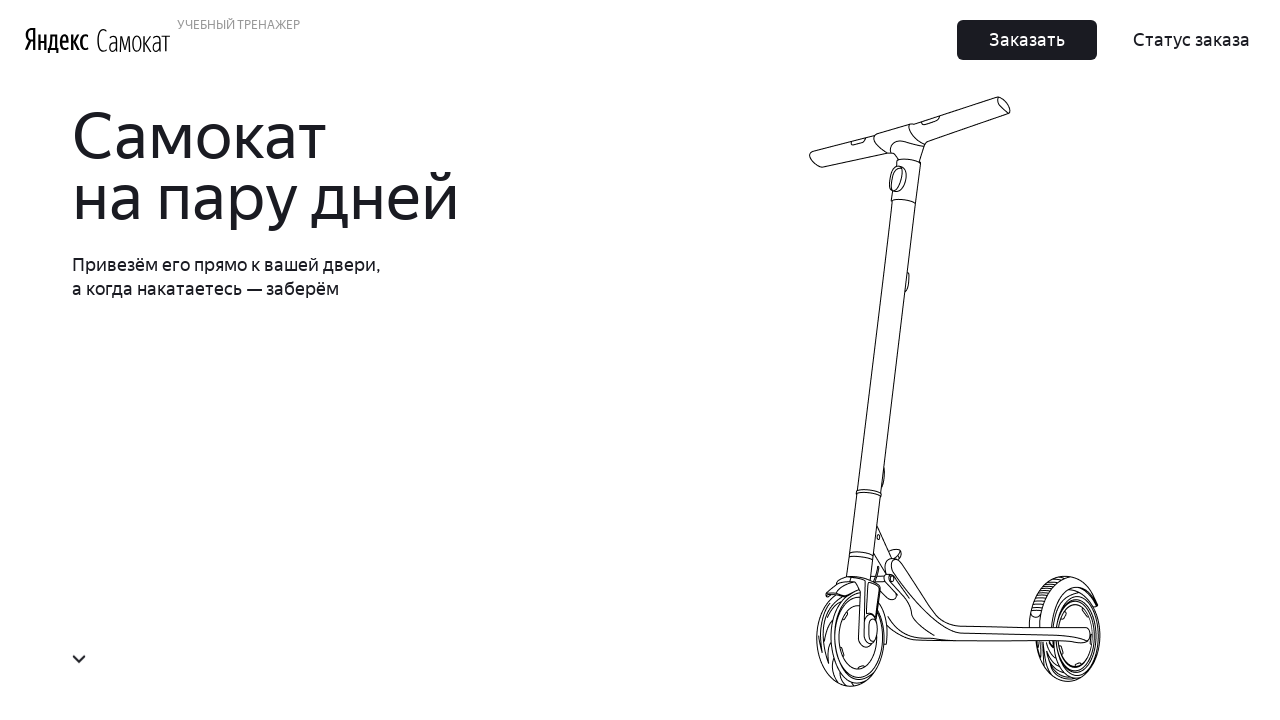

Clicked order status button to reveal input field at (1192, 40) on button.Header_Link__1TAG7
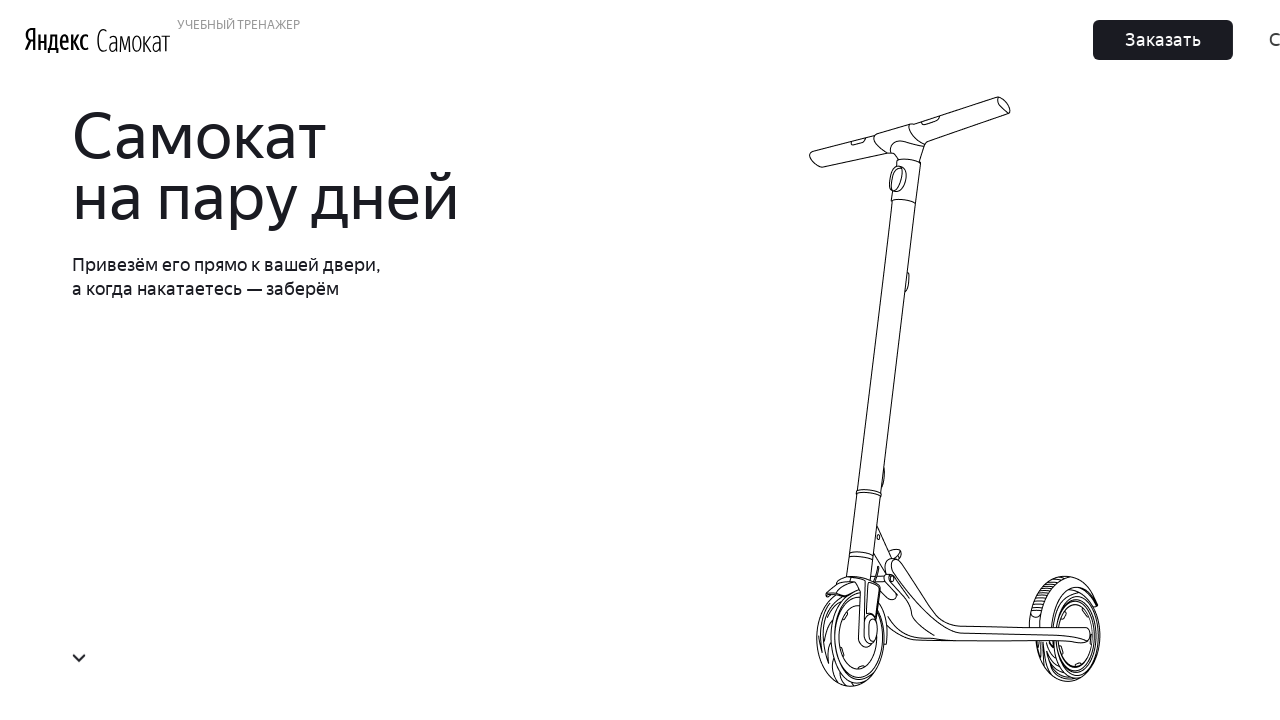

Go button is visible
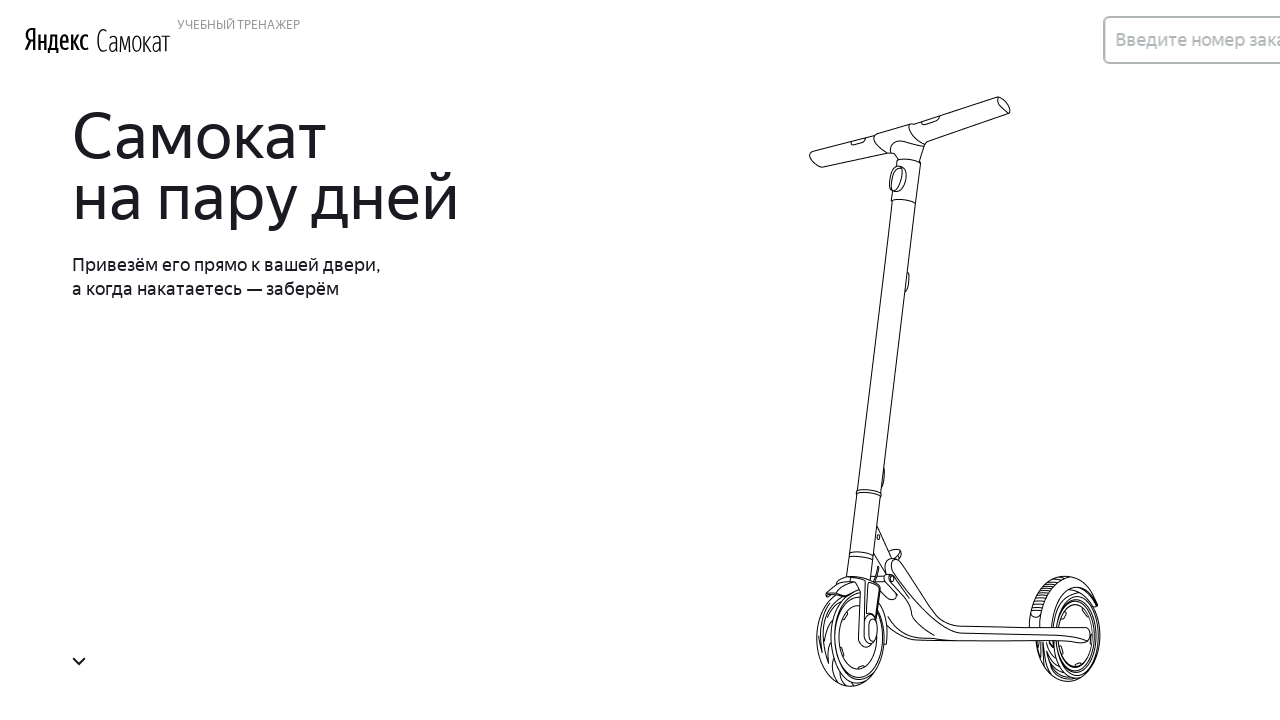

Order status input field is visible
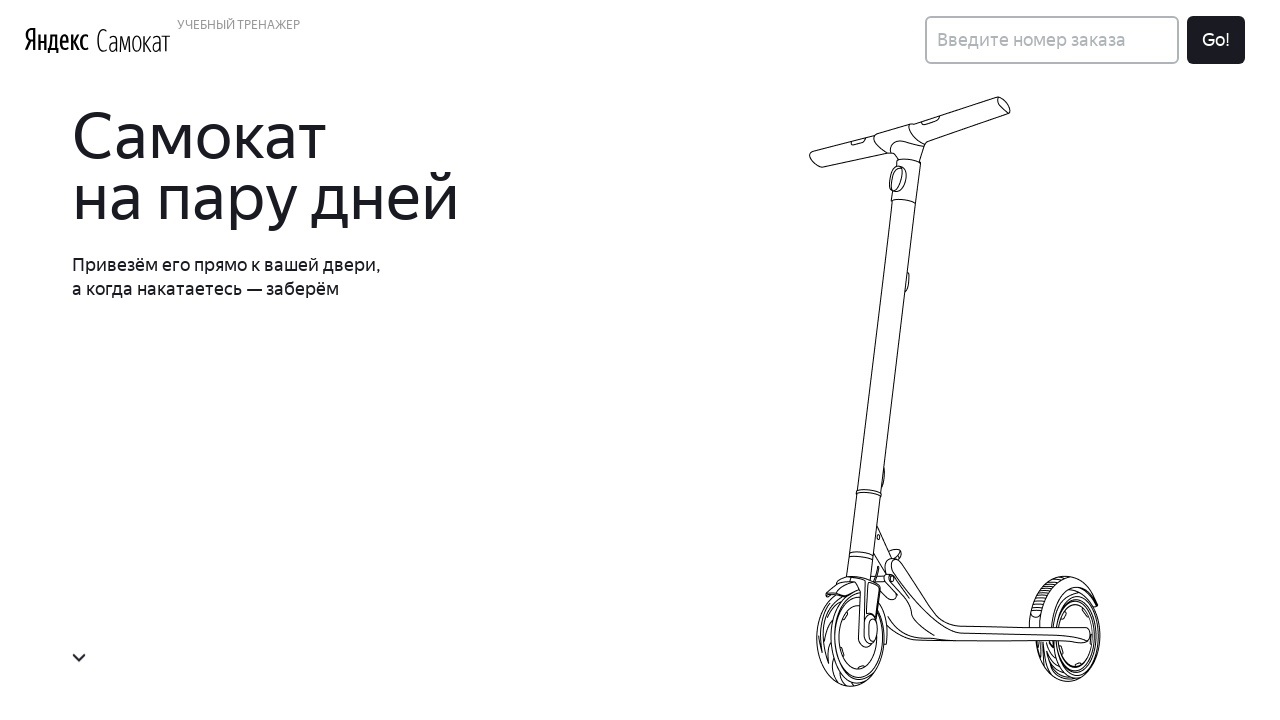

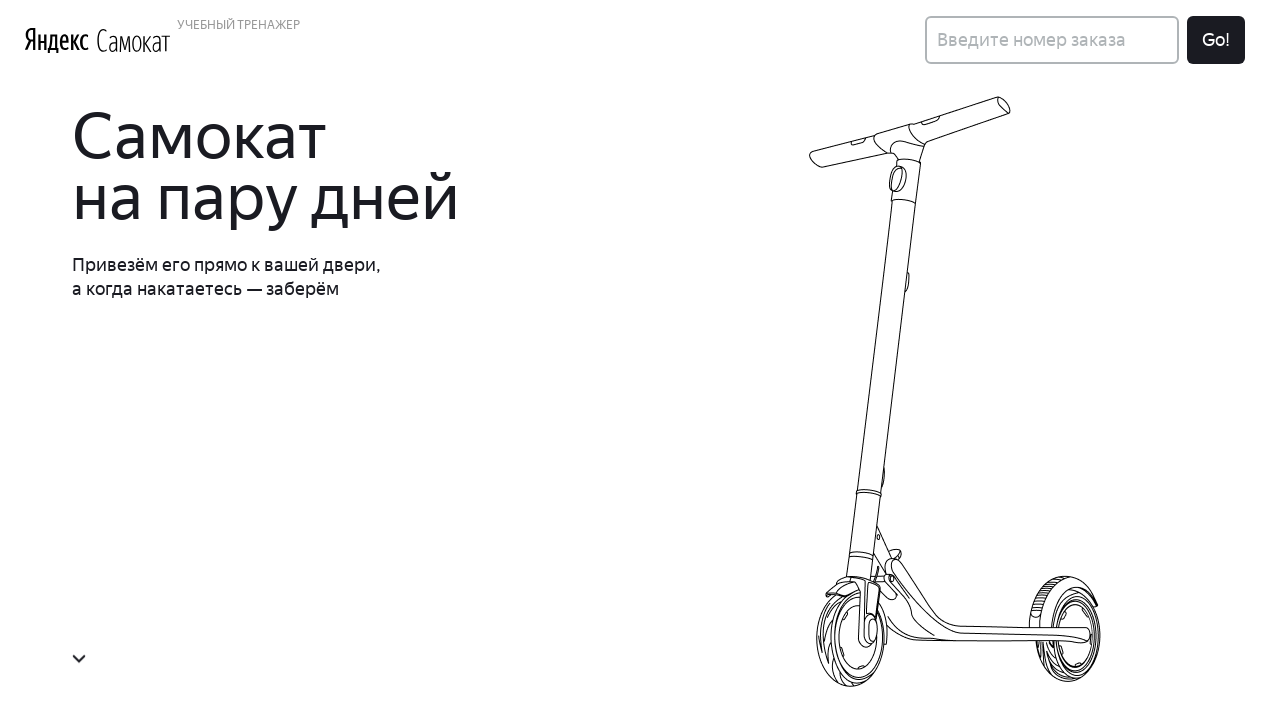